Tests book detail page navigation by clicking on a book from the listing page and verifying that detailed product information (title, price, category, description, product info table) is displayed.

Starting URL: https://books.toscrape.com/

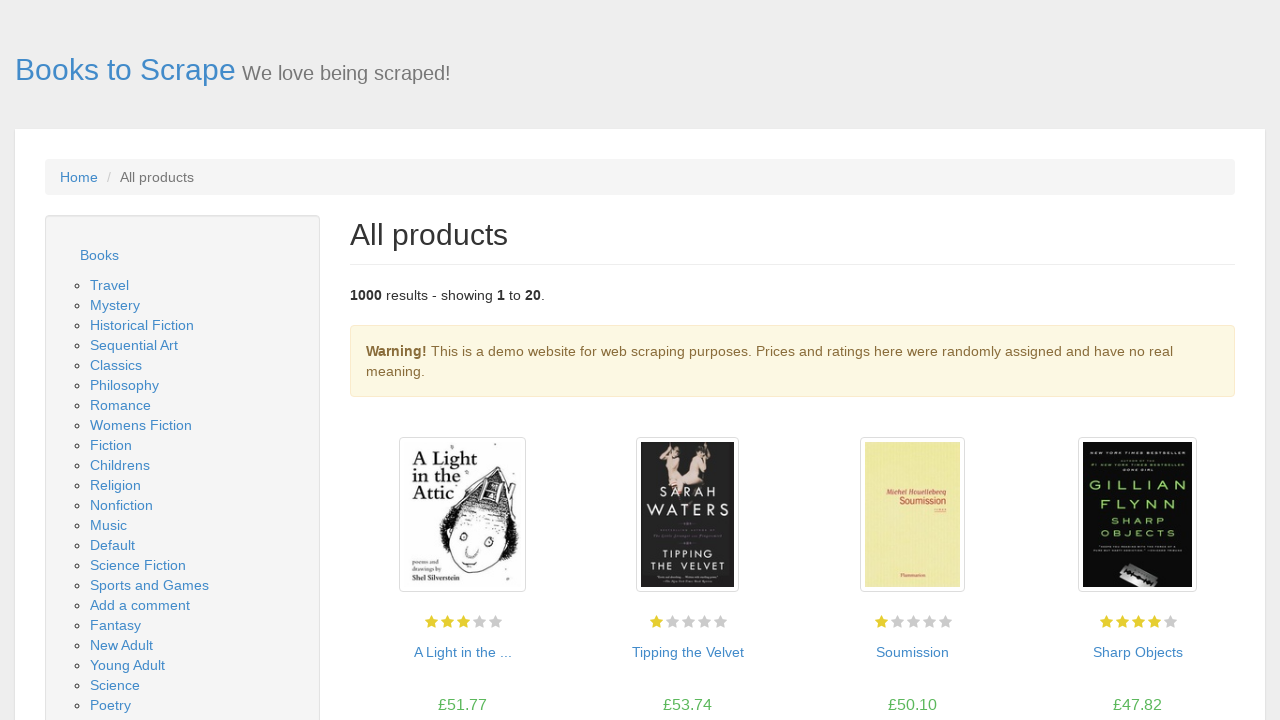

Waited for book products to load on listing page
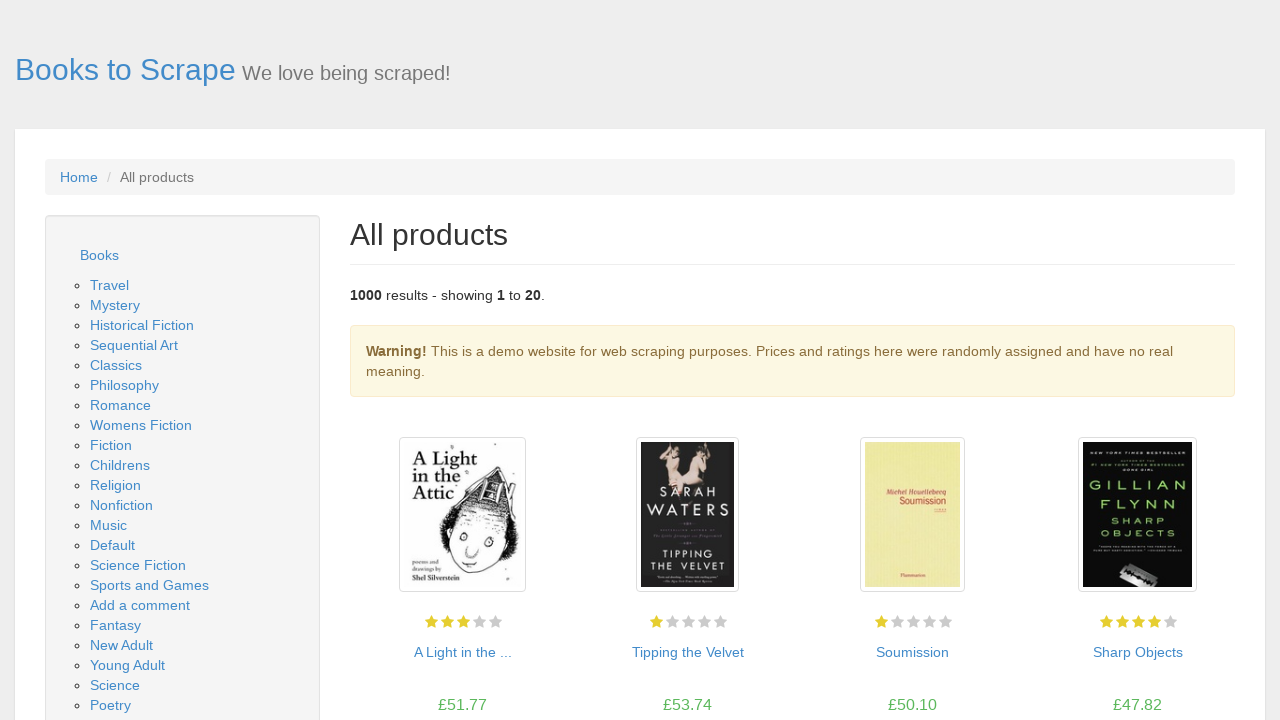

Clicked on first book to navigate to detail page at (462, 652) on article.product_pod h3 a
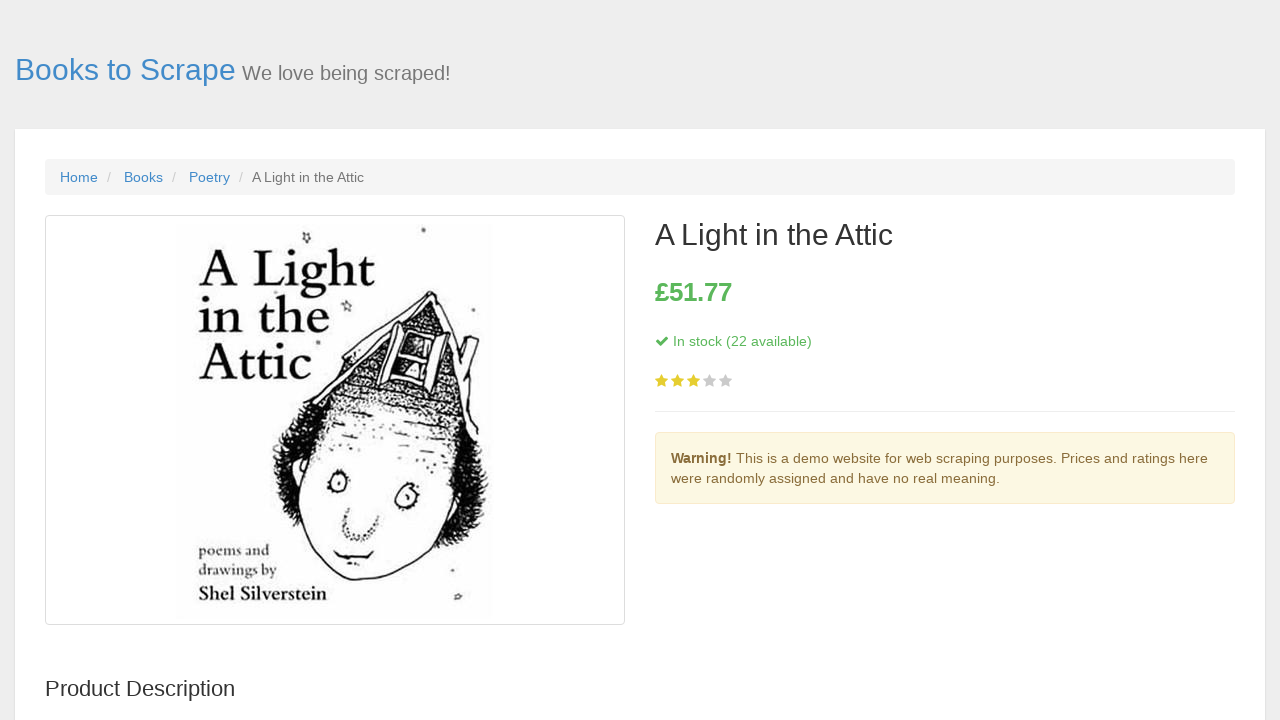

Book title element loaded on detail page
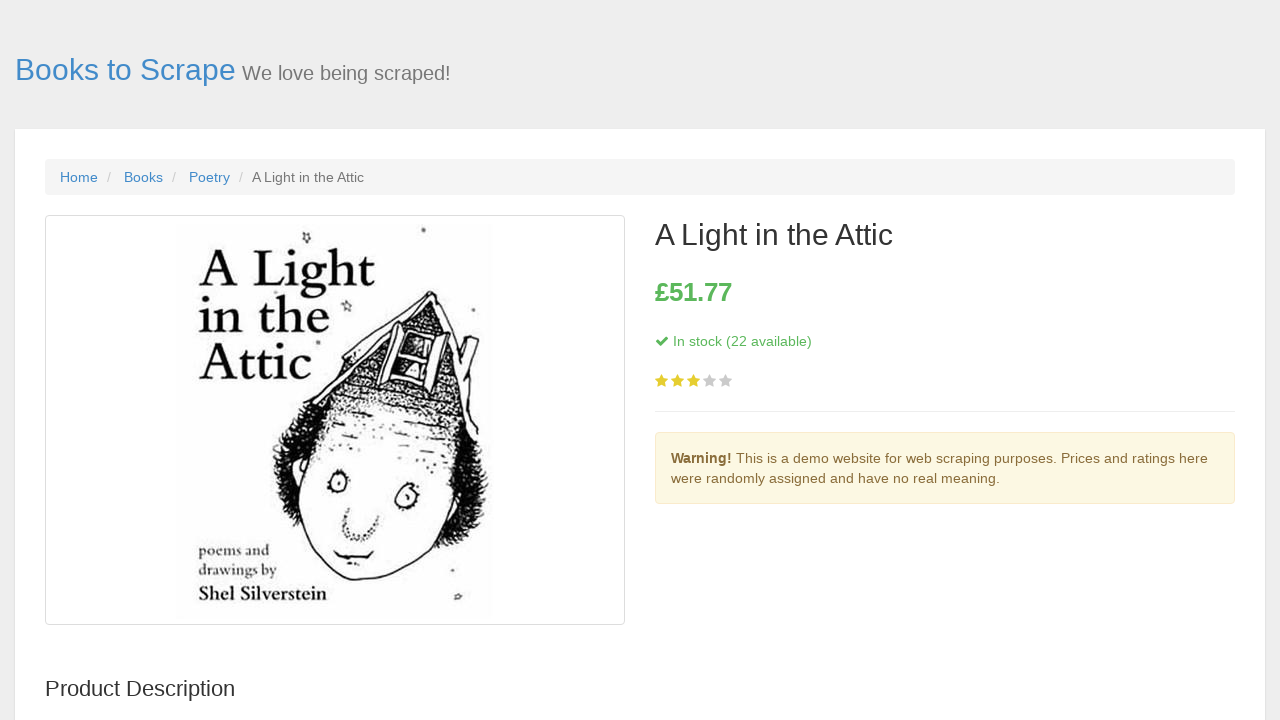

Book price element loaded on detail page
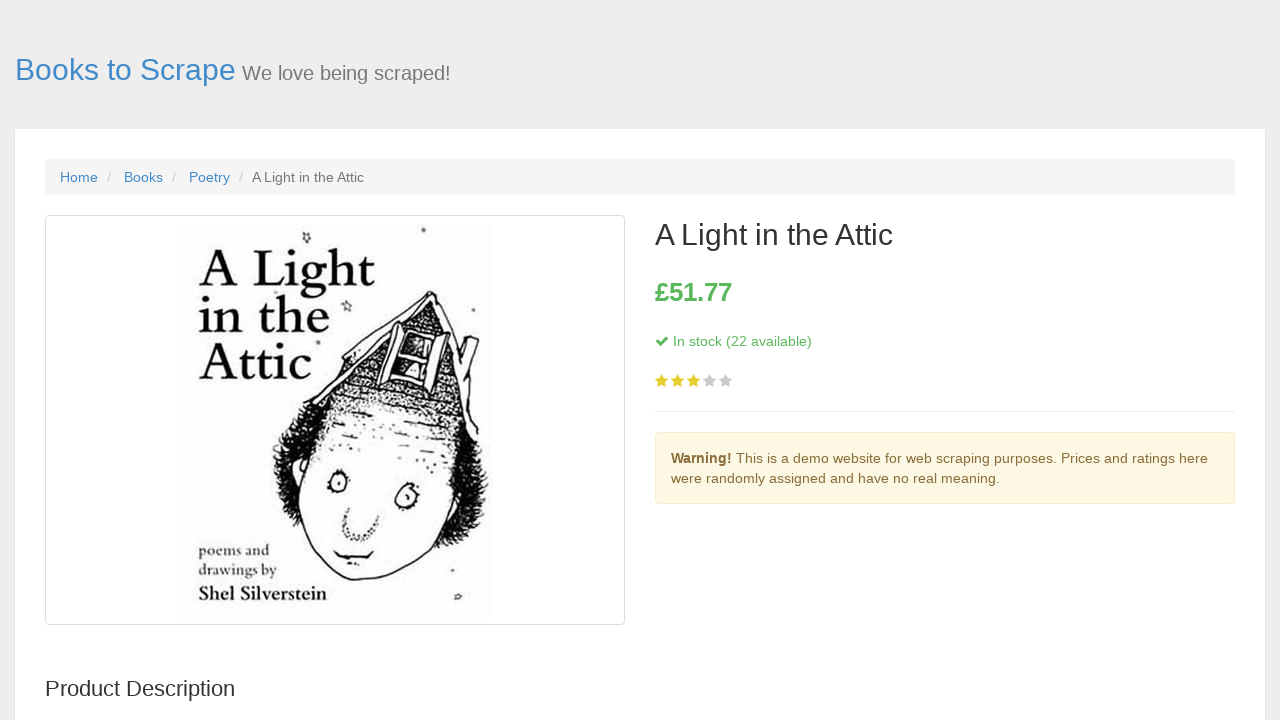

Stock status element loaded on detail page
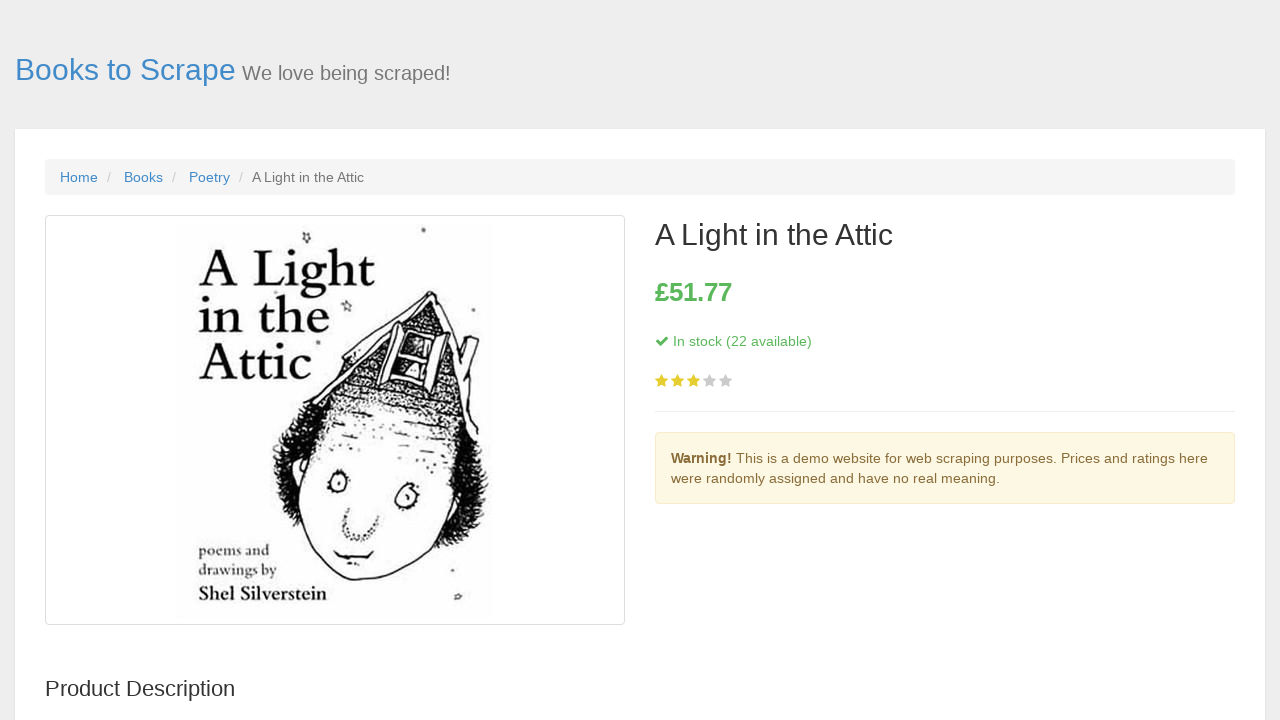

Star rating element loaded on detail page
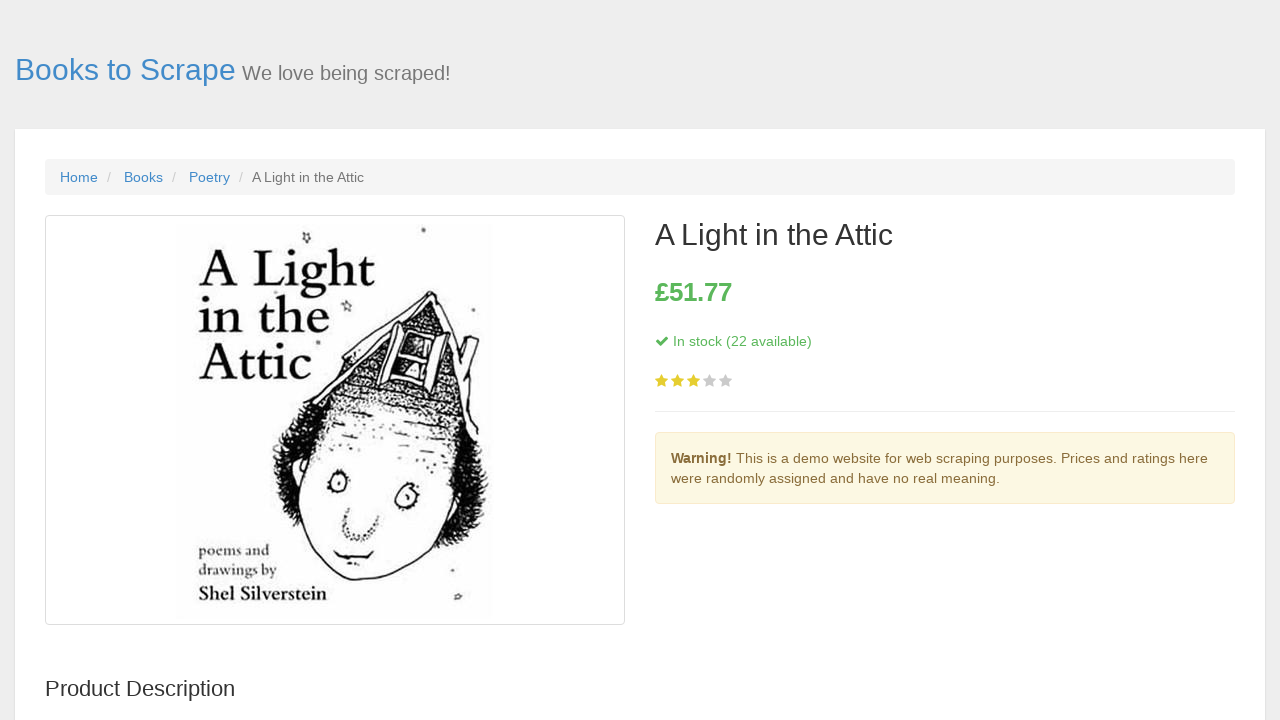

Book description element loaded on detail page
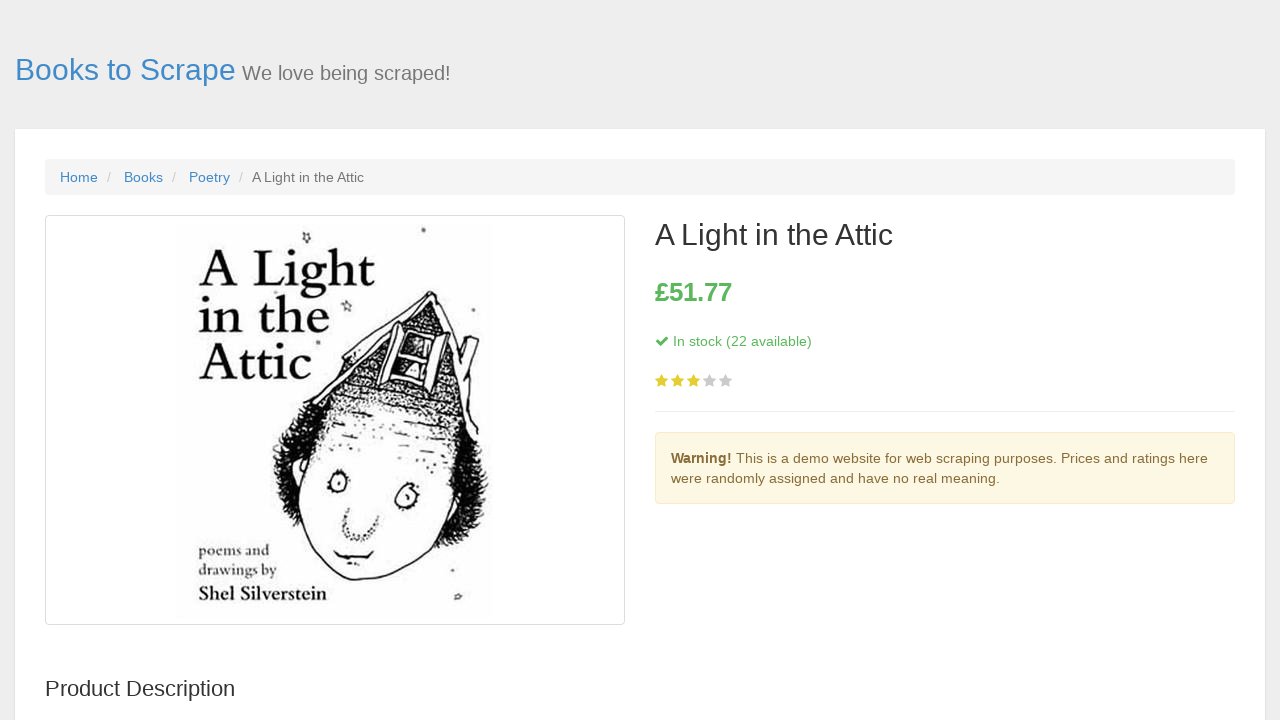

Product information table loaded on detail page
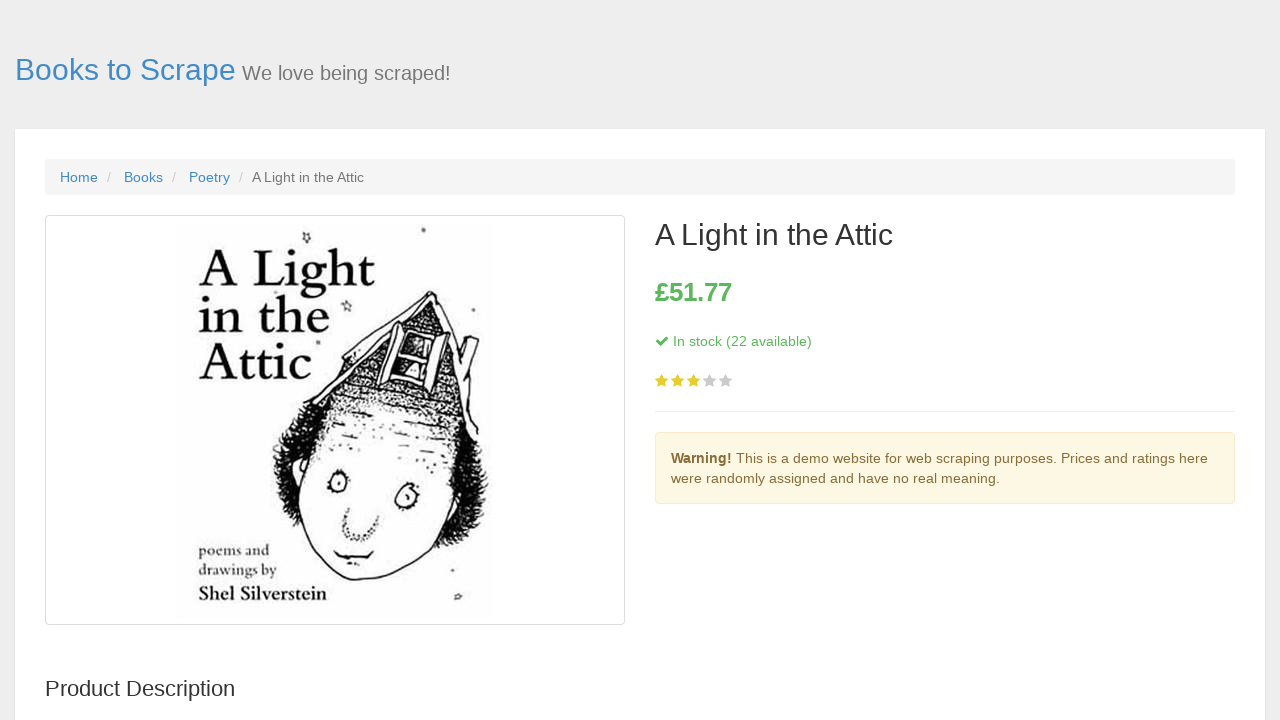

Navigated back to book listing page
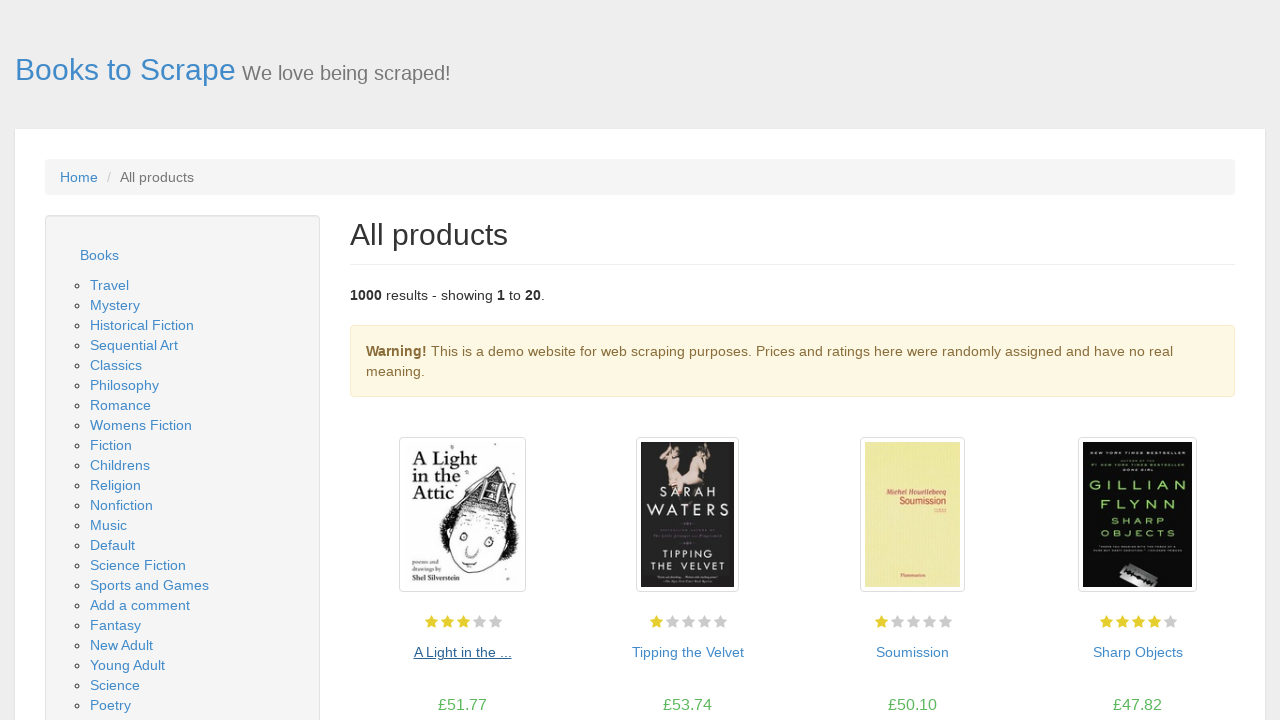

Verified book products are displayed on listing page
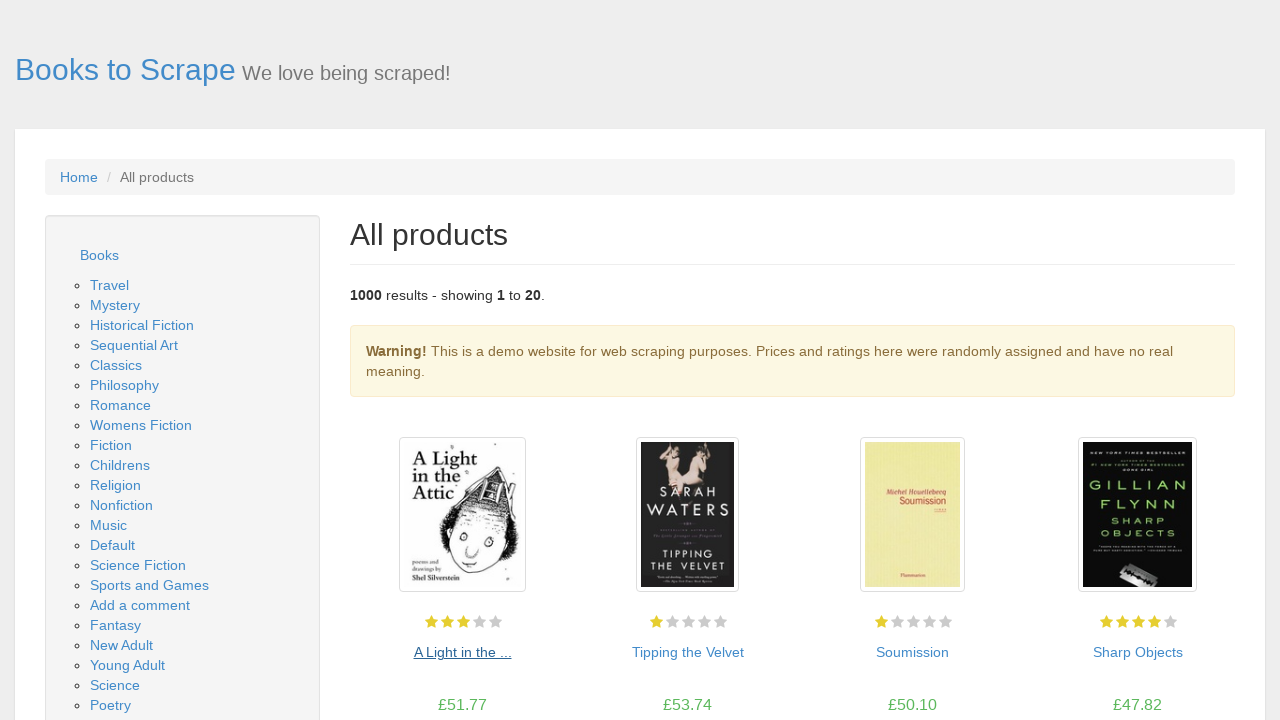

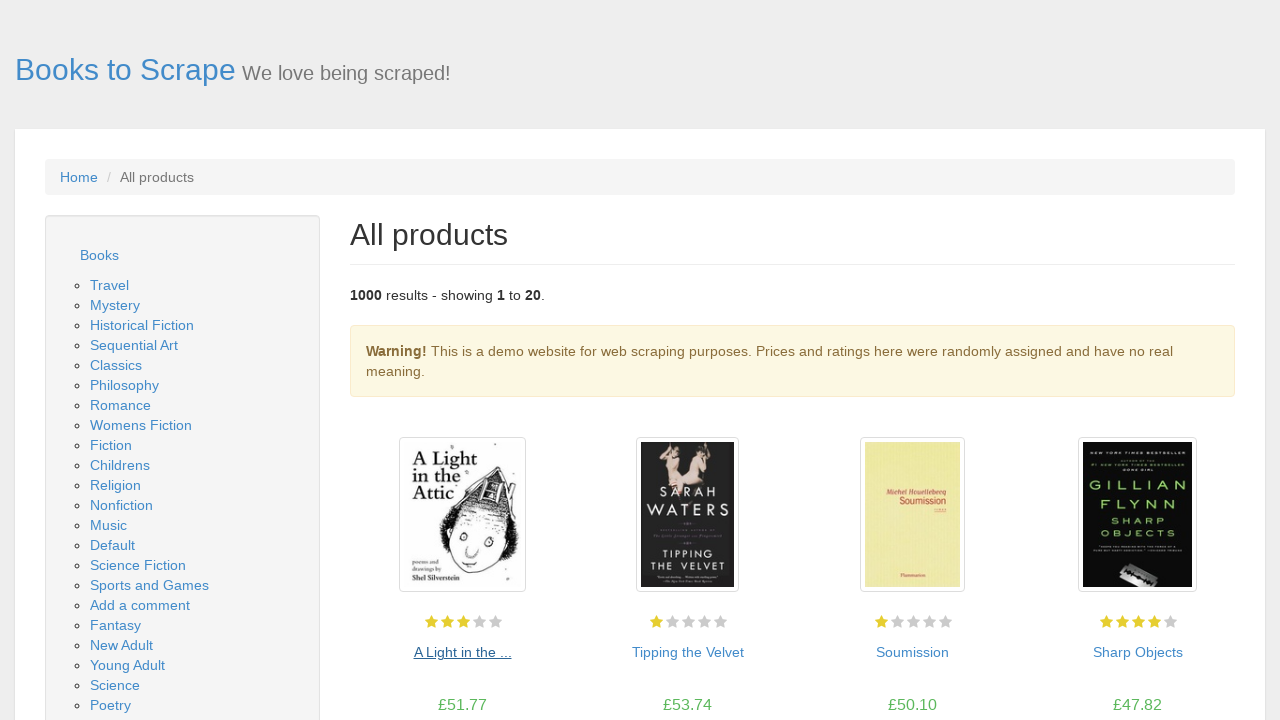